Tests that the password text field accepts text input by entering text and verifying the value

Starting URL: https://radlisowski.github.io/login.html

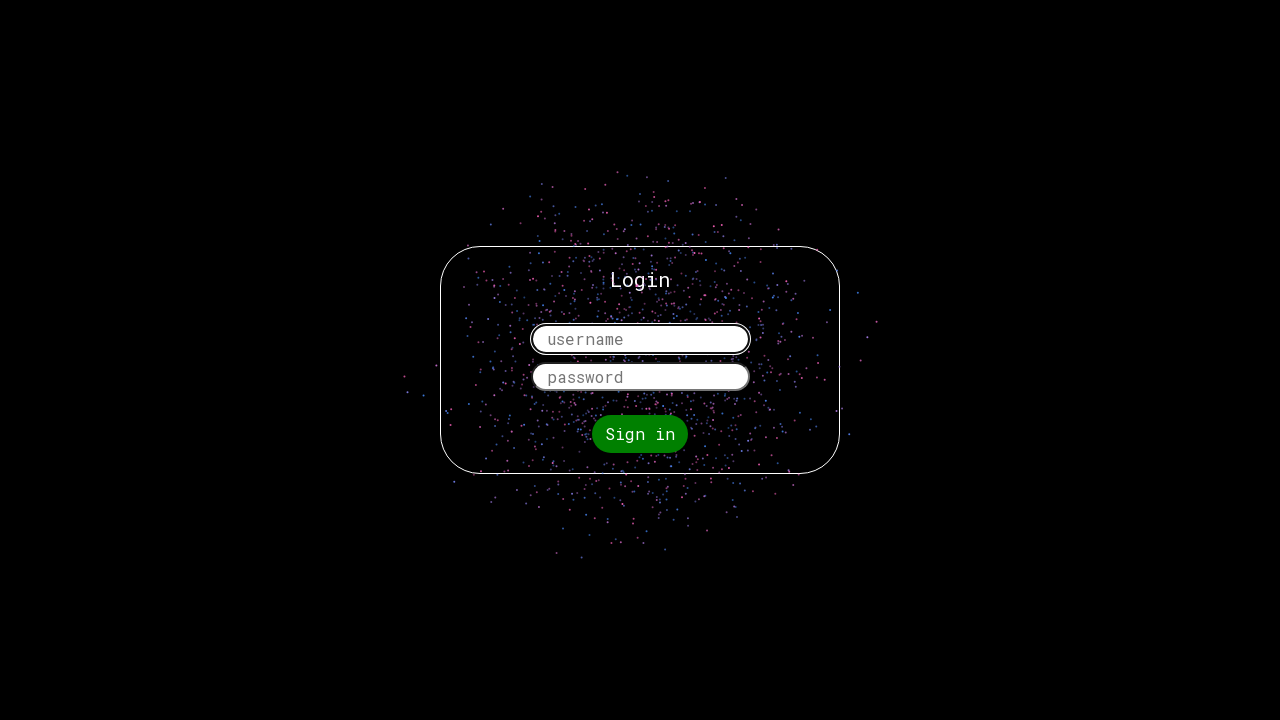

Filled password field with 'testinput123' on #password-field
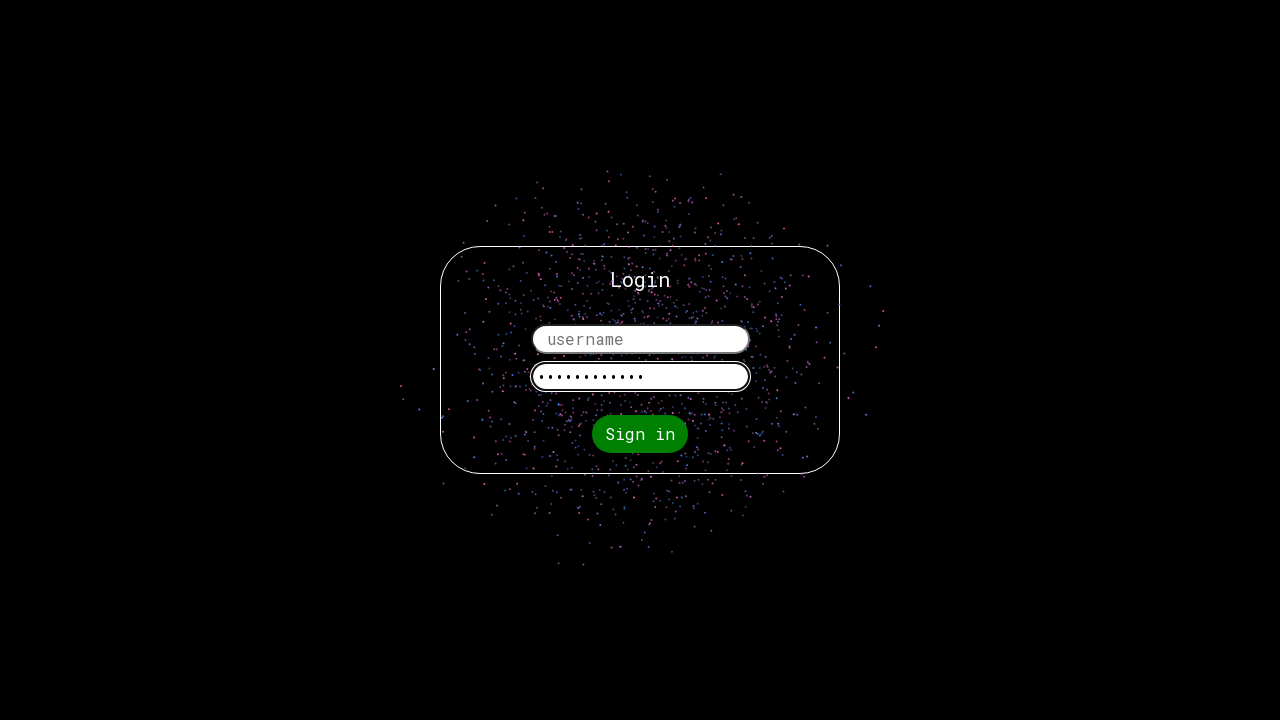

Retrieved password field input value
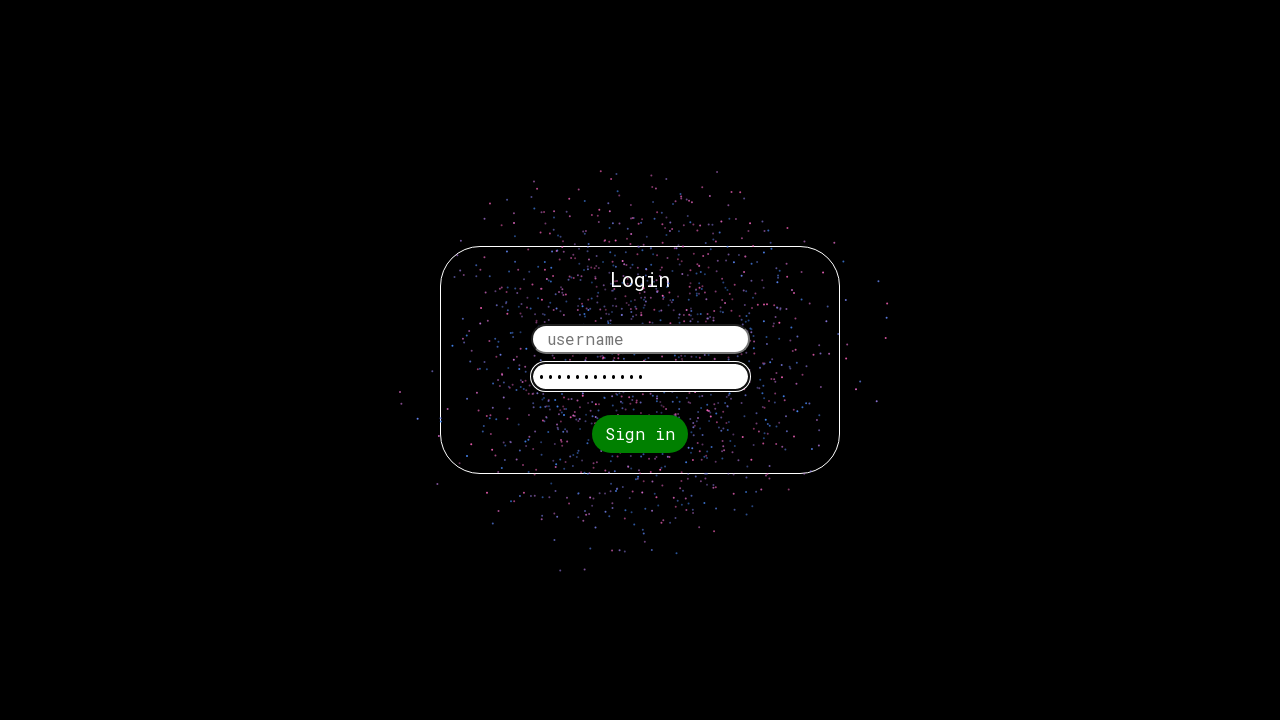

Verified password field contains 'testinput123'
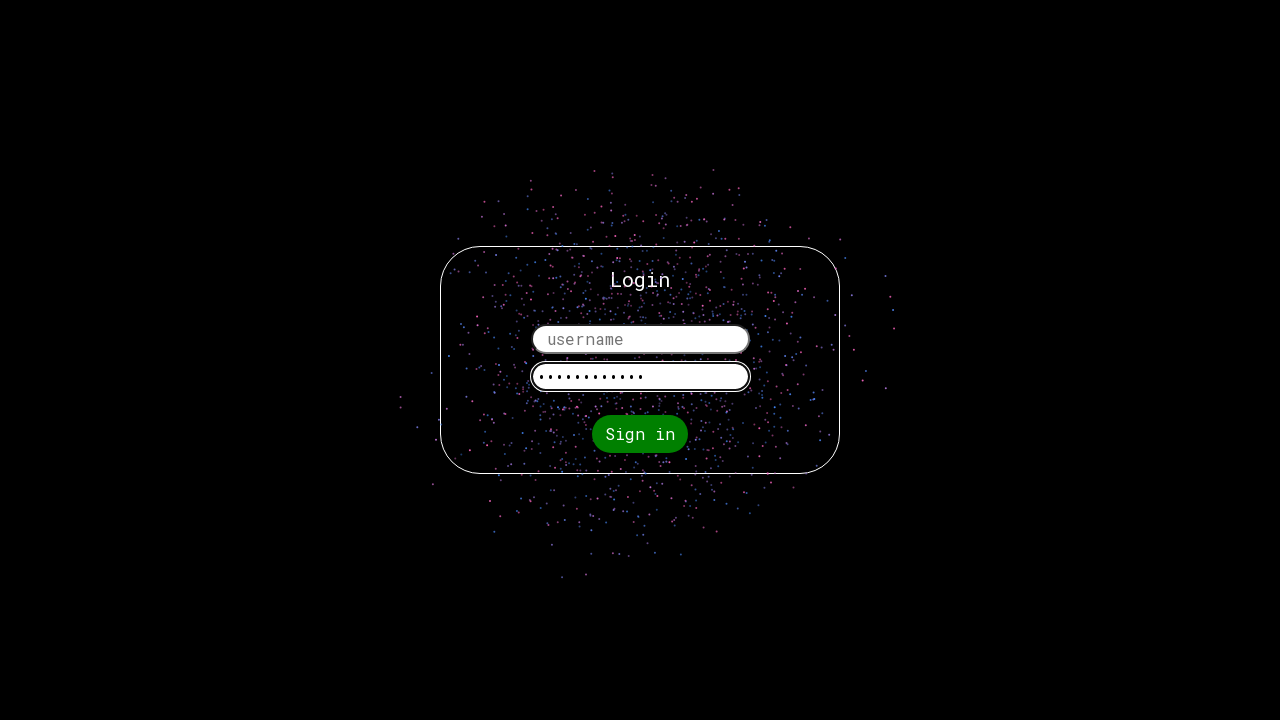

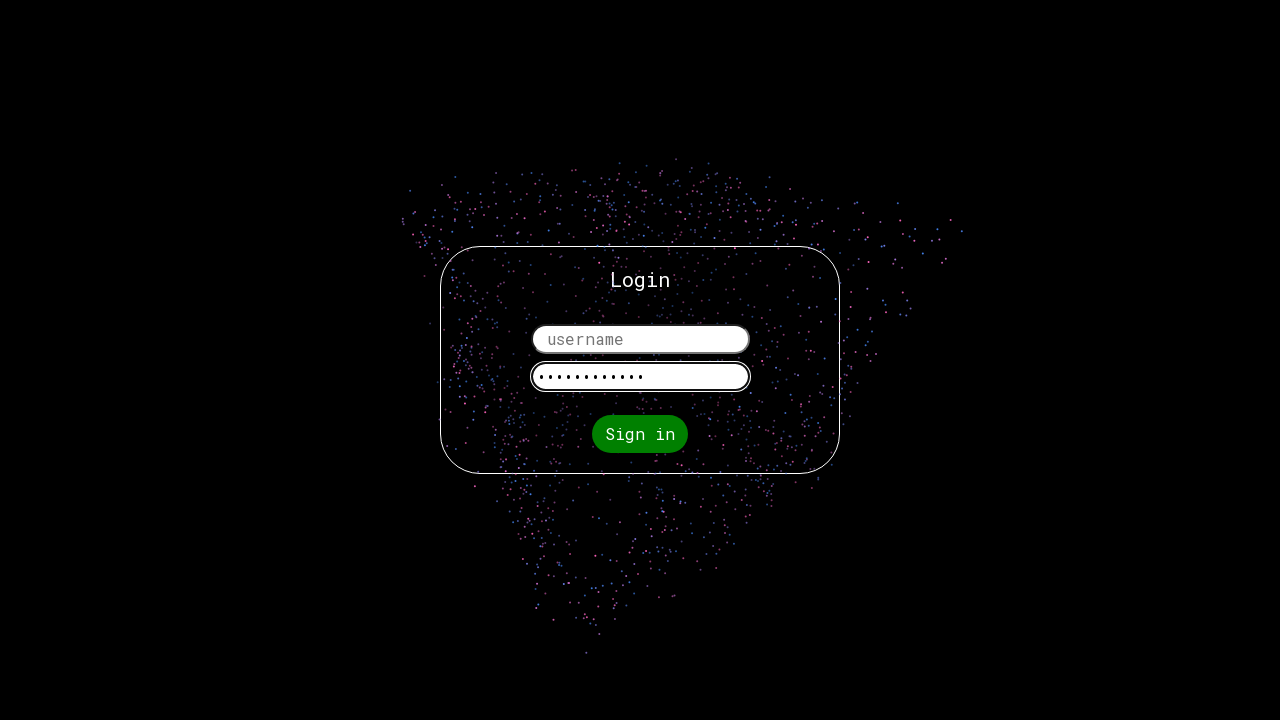